Tests the FAQ accordion by clicking on the rental time calculation question and verifying the answer about how rental periods work

Starting URL: https://qa-scooter.praktikum-services.ru/

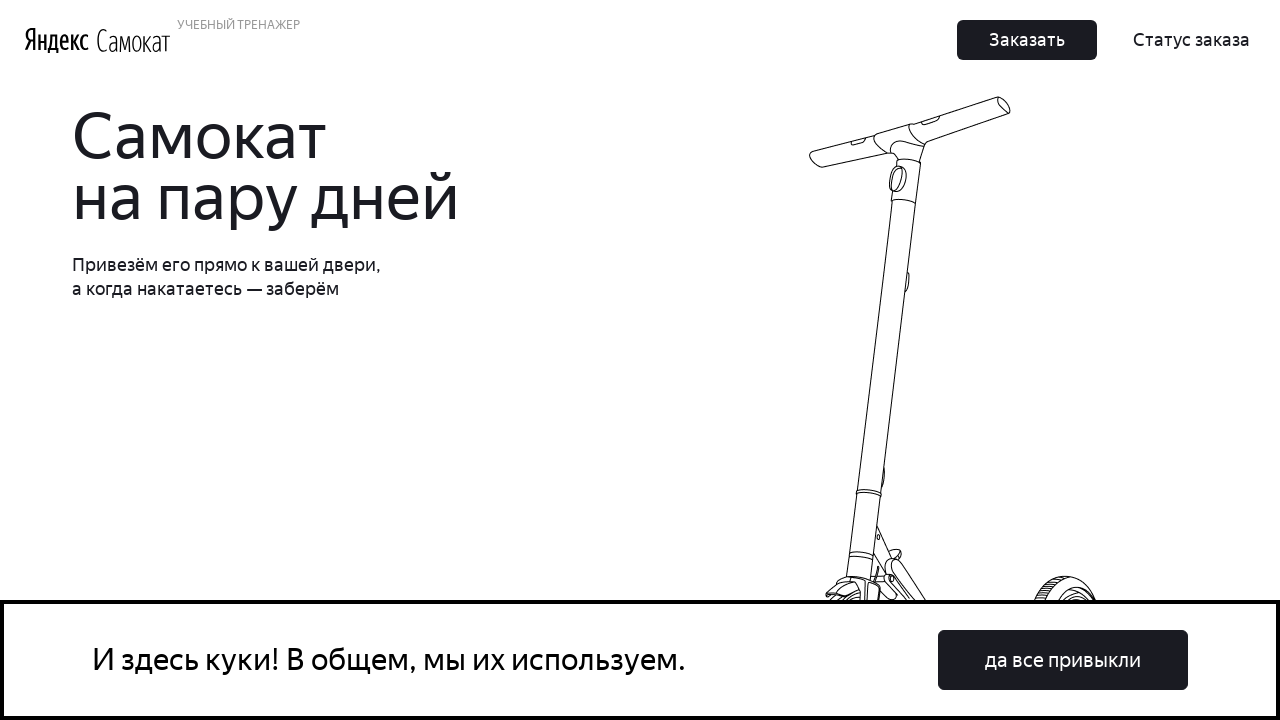

FAQ section loaded with rental time calculation question visible
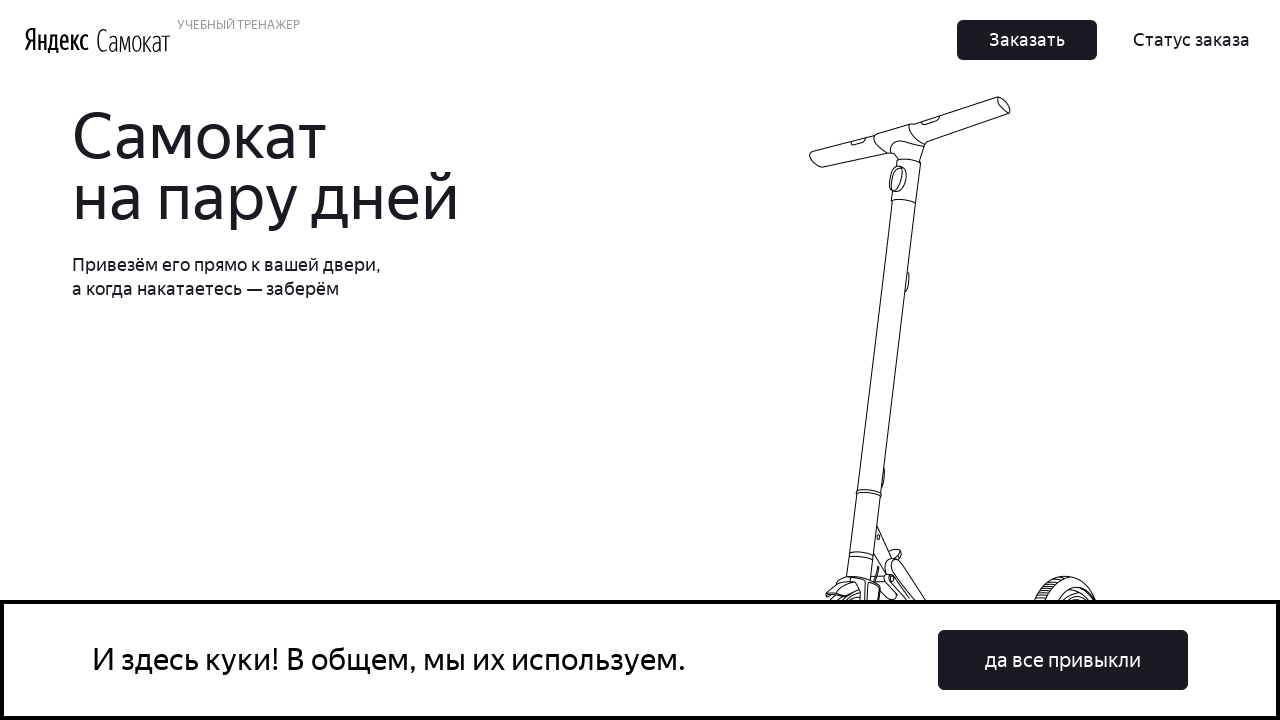

Clicked on rental time calculation question to expand accordion at (967, 361) on text=Как рассчитывается время аренды?
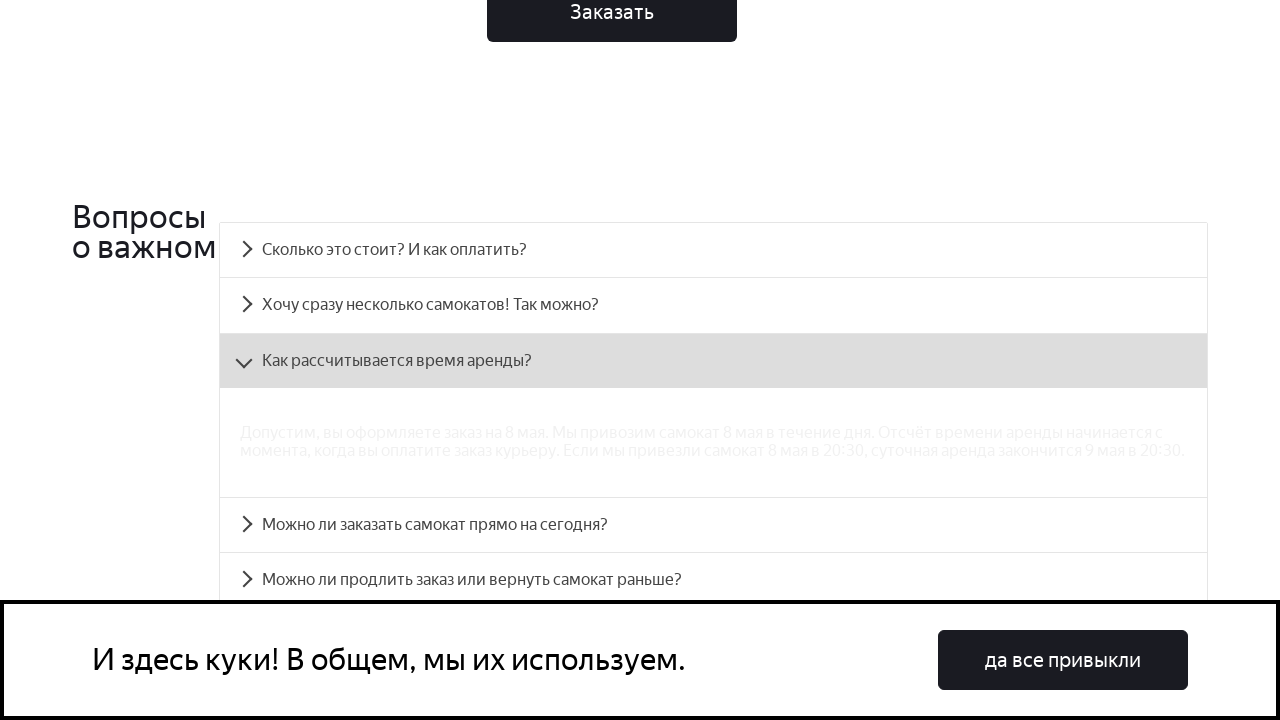

Rental time calculation answer displayed in accordion
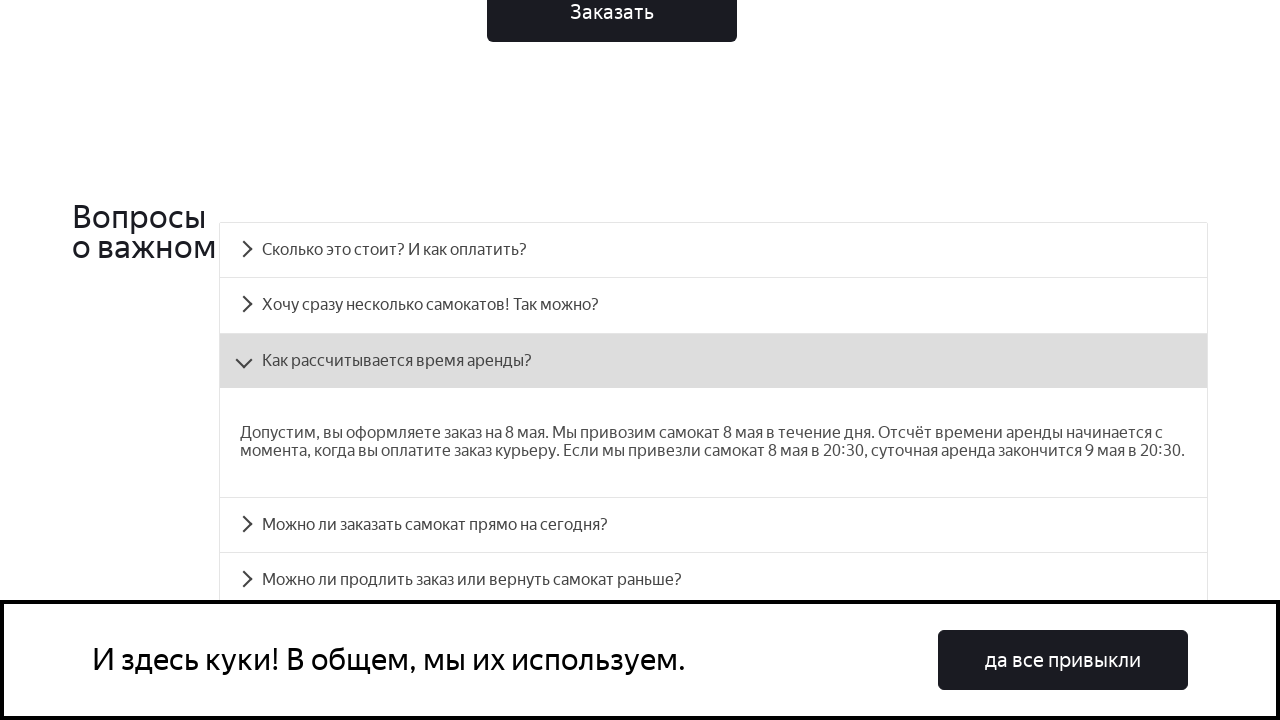

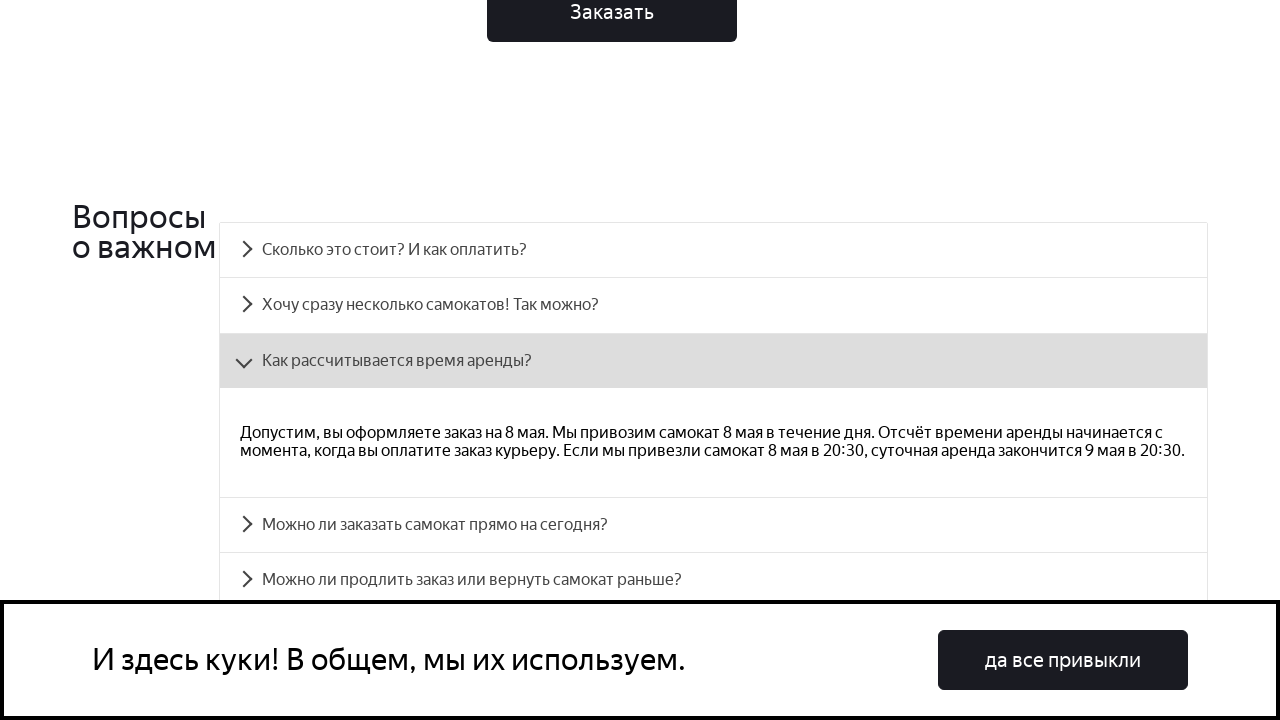